Navigates to W3Schools sticky header tutorial page and verifies that specific page elements (h2 heading and main content div) exist on the page.

Starting URL: https://www.w3schools.com/howto/howto_js_sticky_header.asp

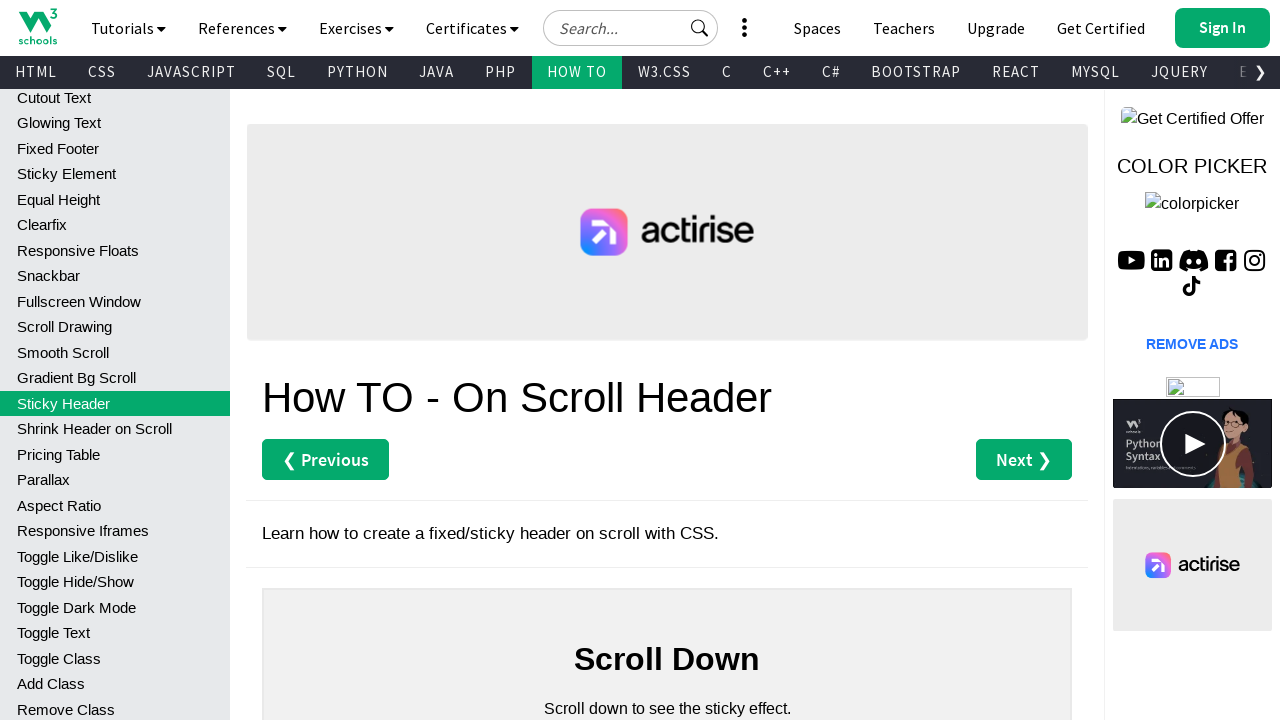

Navigated to W3Schools sticky header tutorial page
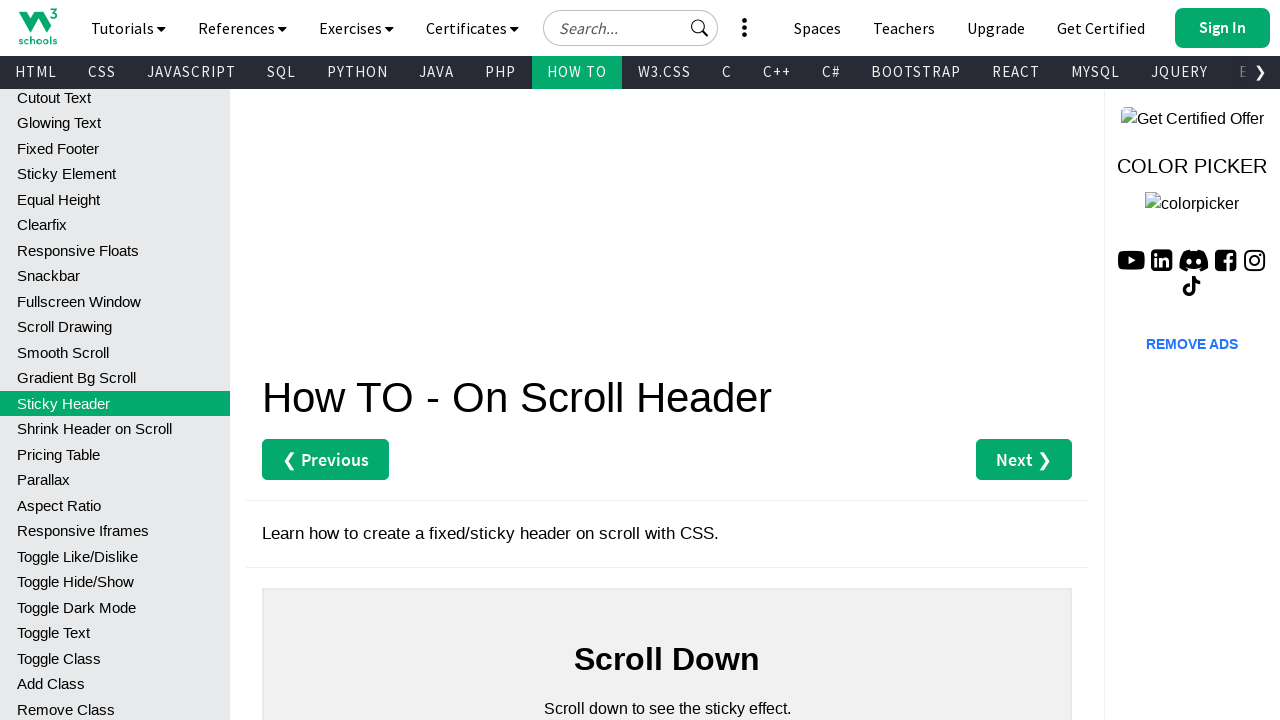

H2 heading element inside main div loaded successfully
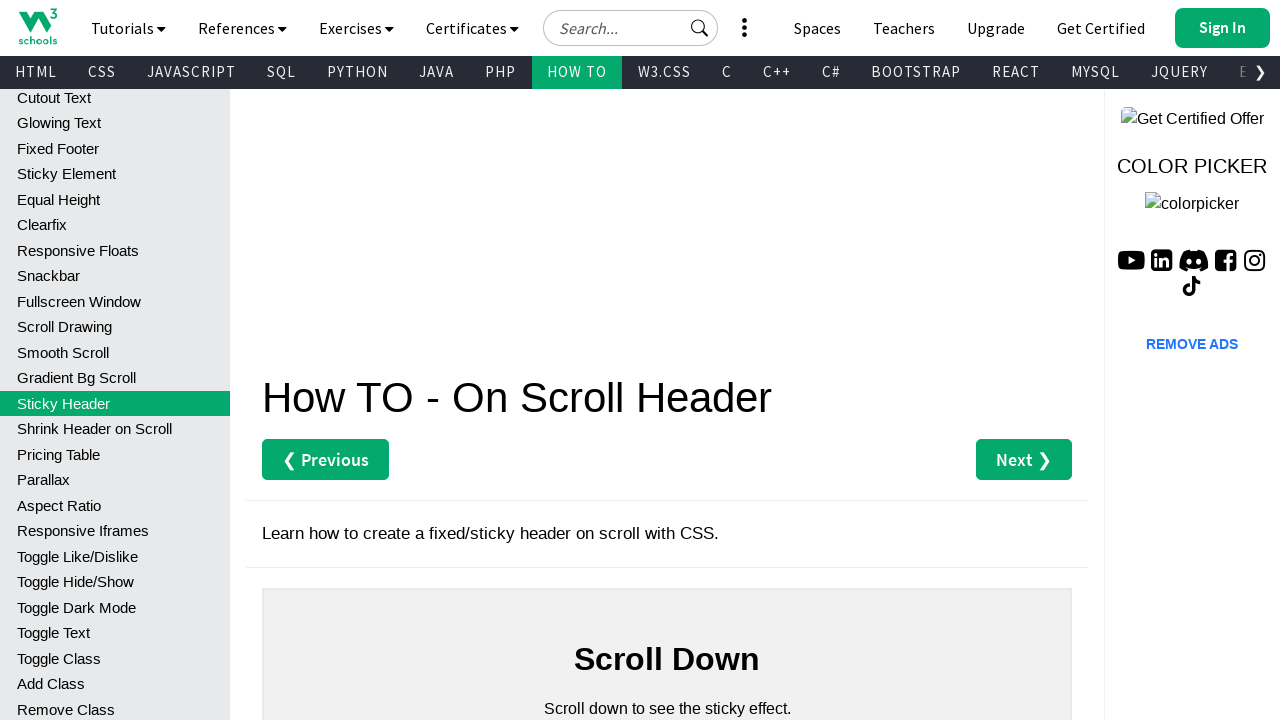

Main content div element verified to exist on the page
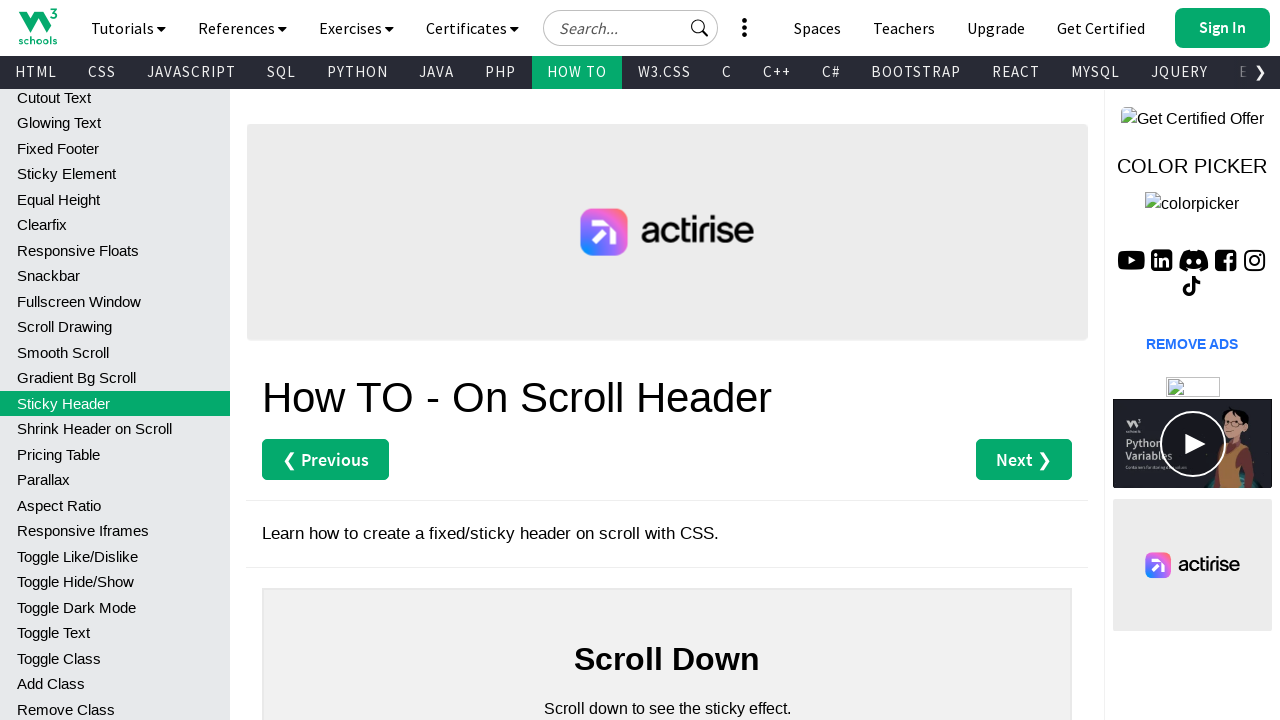

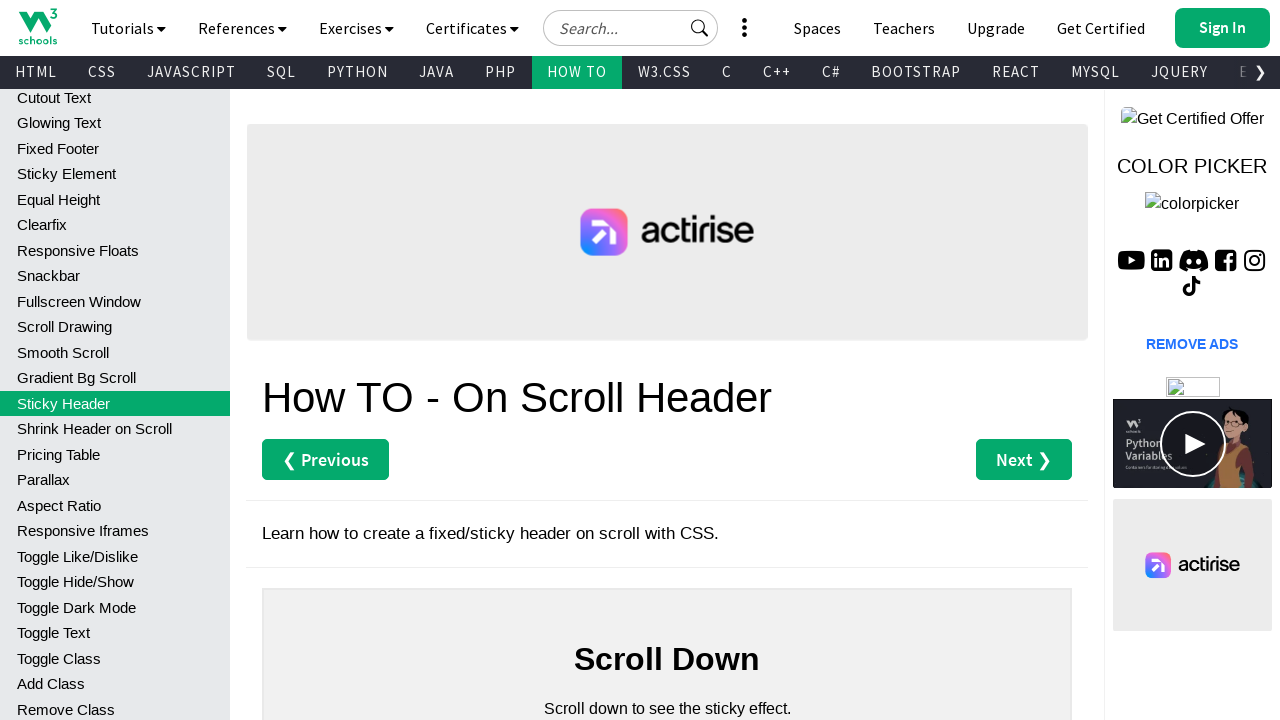